Tests multi-window handling by opening a new browser window, navigating to a different page, extracting course name text, switching back to the original window, and filling a form field with the extracted text.

Starting URL: https://rahulshettyacademy.com/angularpractice/

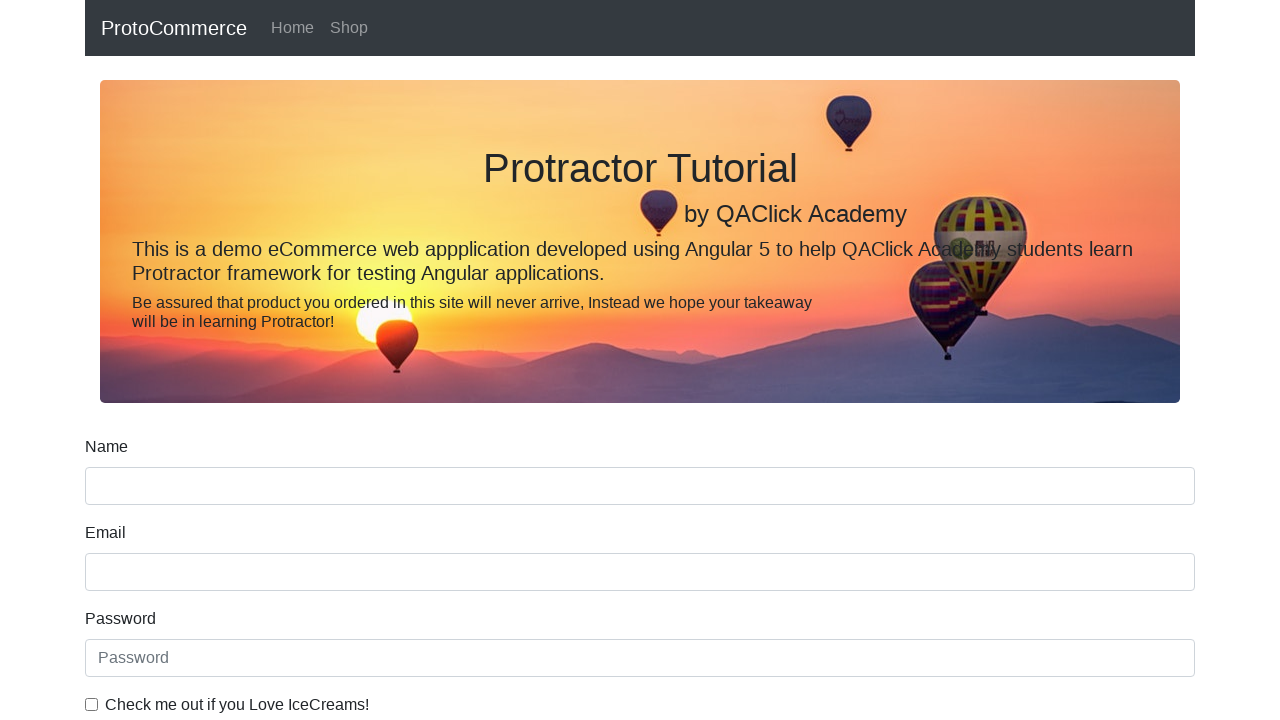

Opened a new browser window/tab
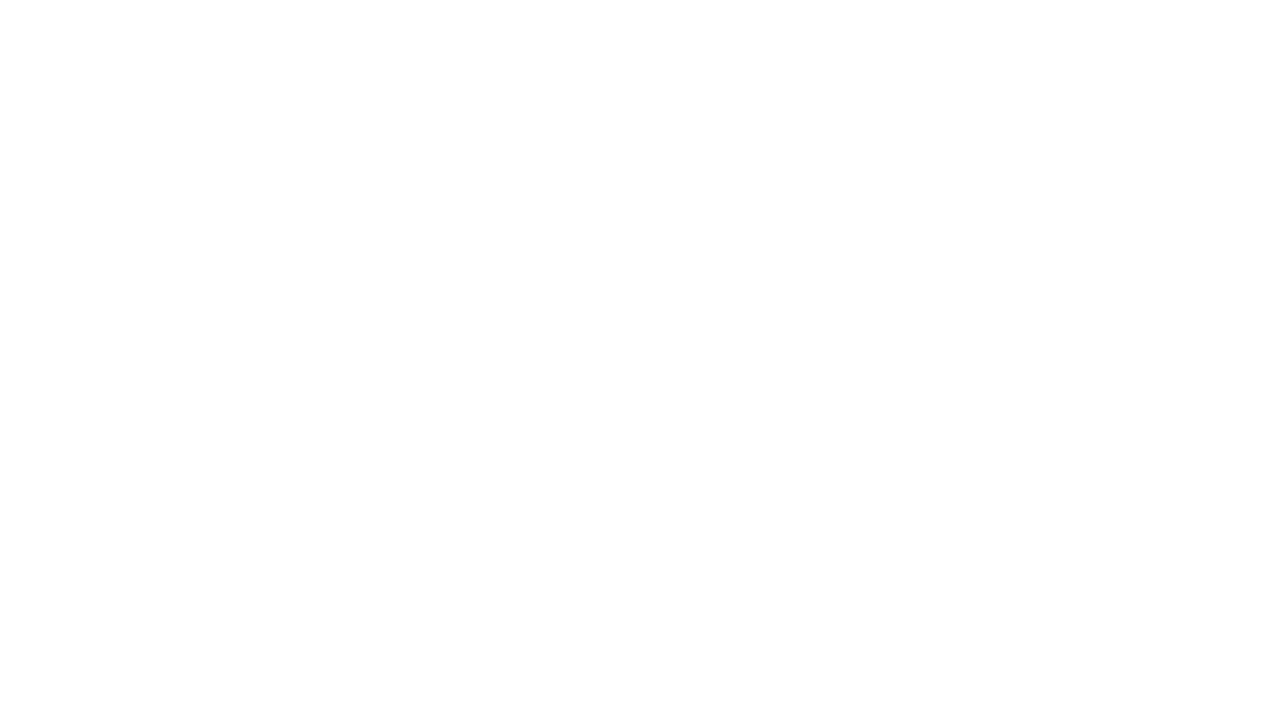

Navigated to https://rahulshettyacademy.com/ in the new window
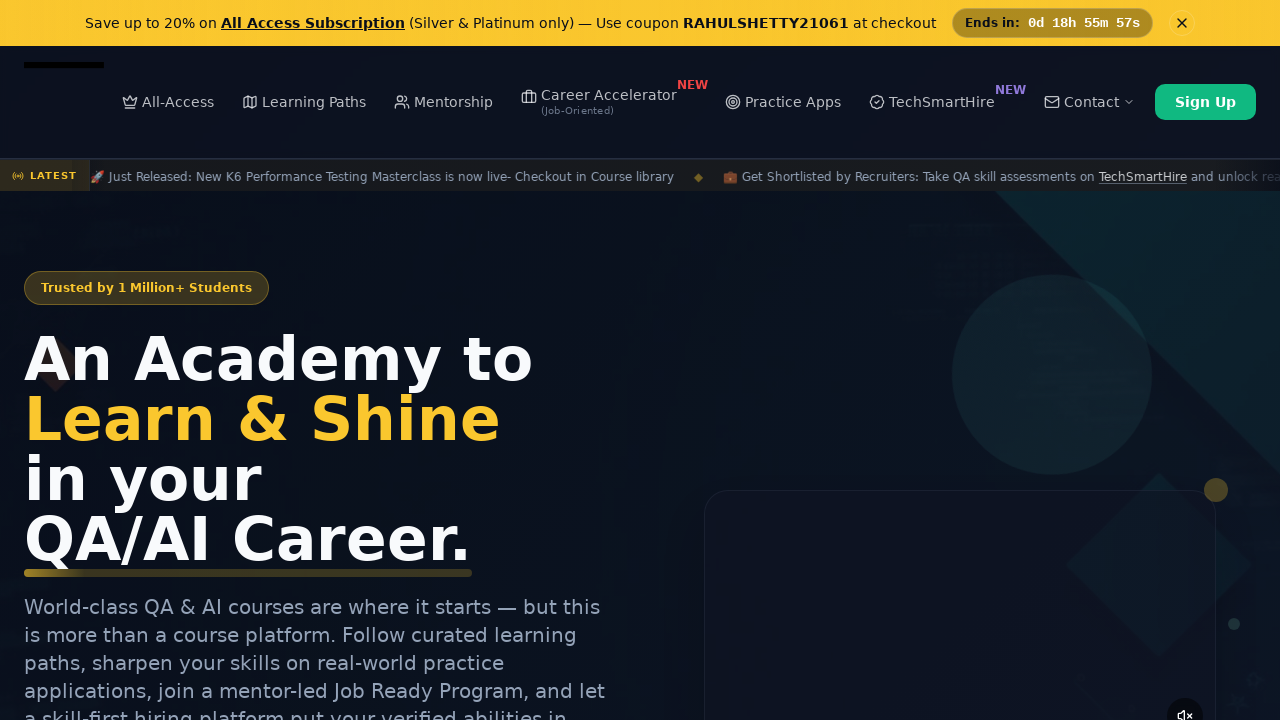

Course links loaded in the new window
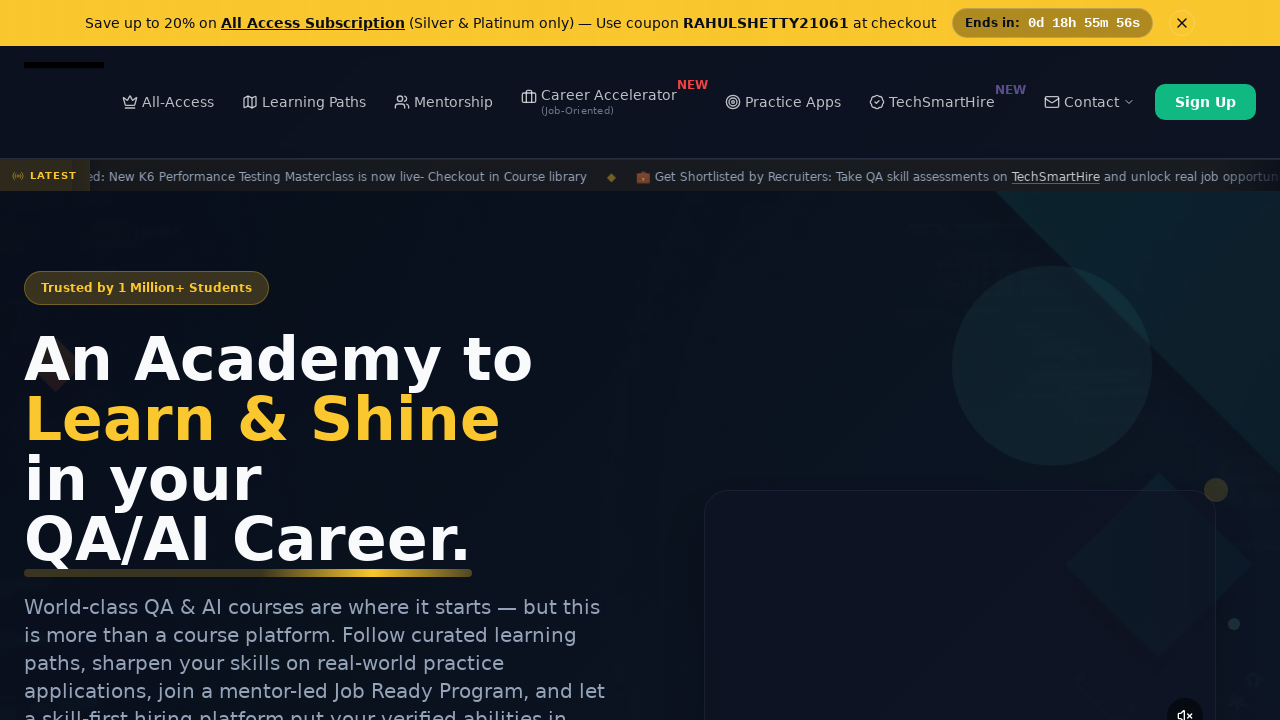

Located course links on the page
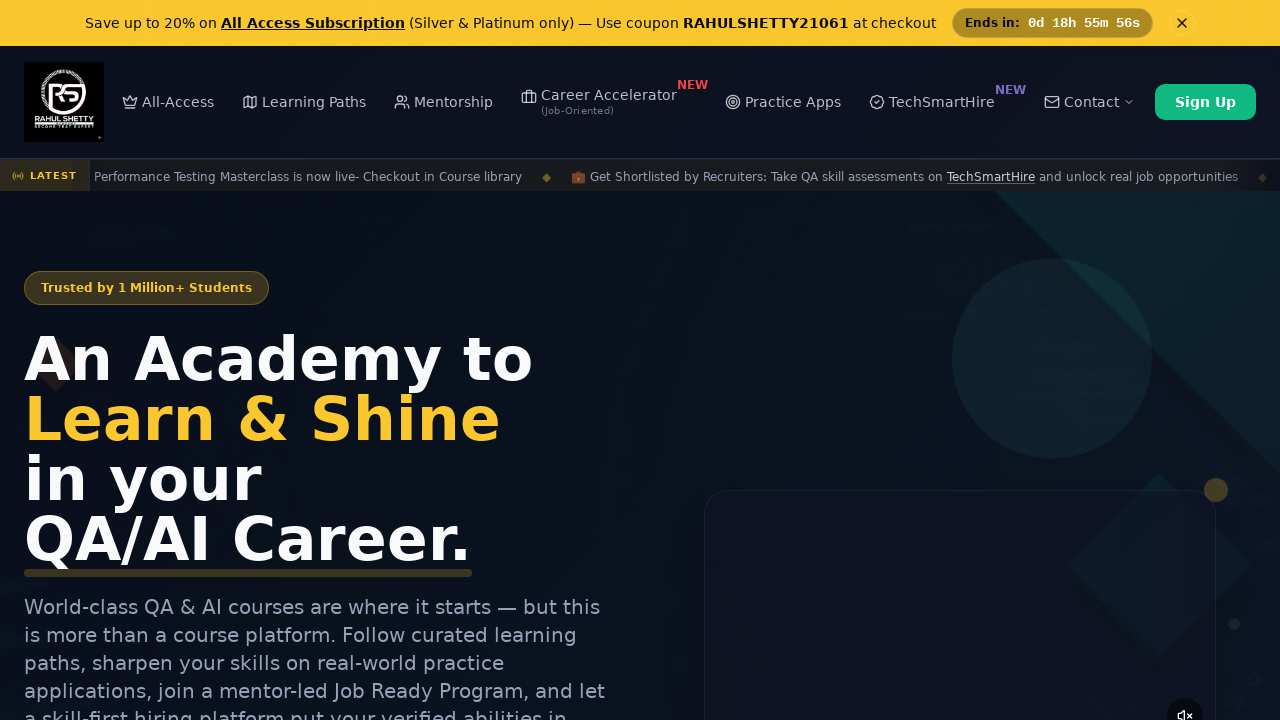

Extracted course name: 'Playwright Testing'
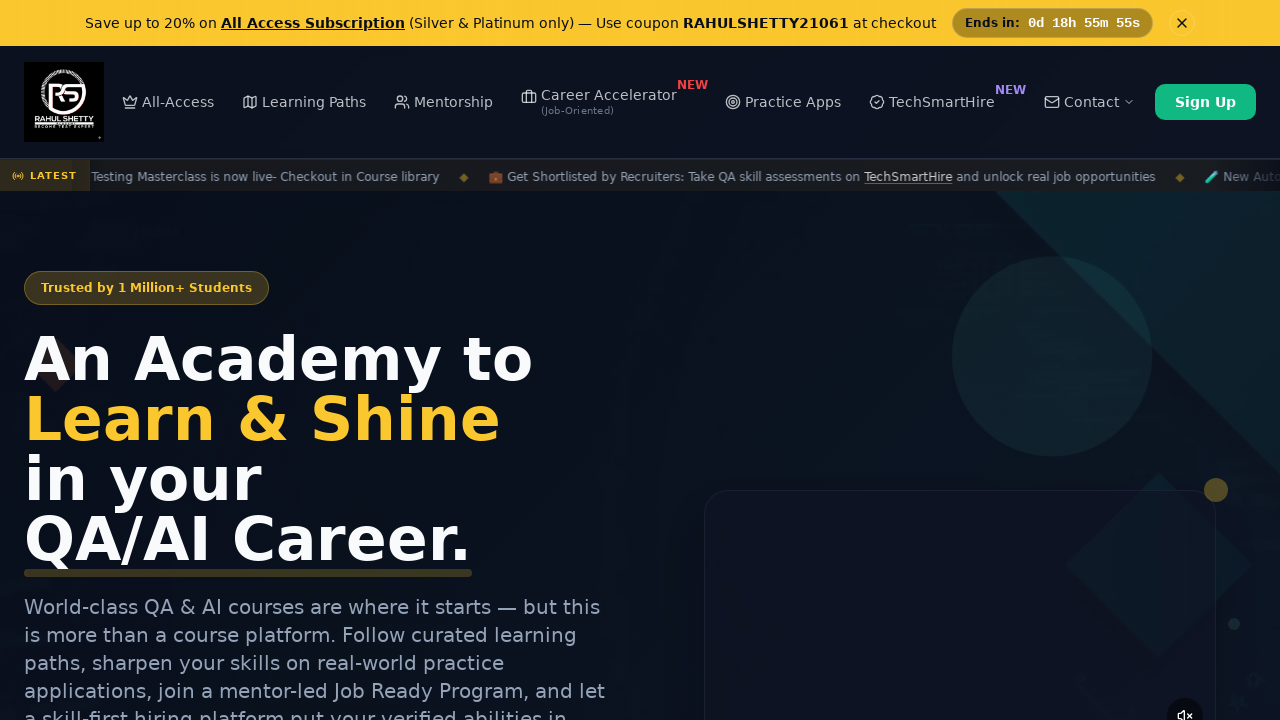

Switched back to original window and filled name field with 'Playwright Testing' on input[name='name']
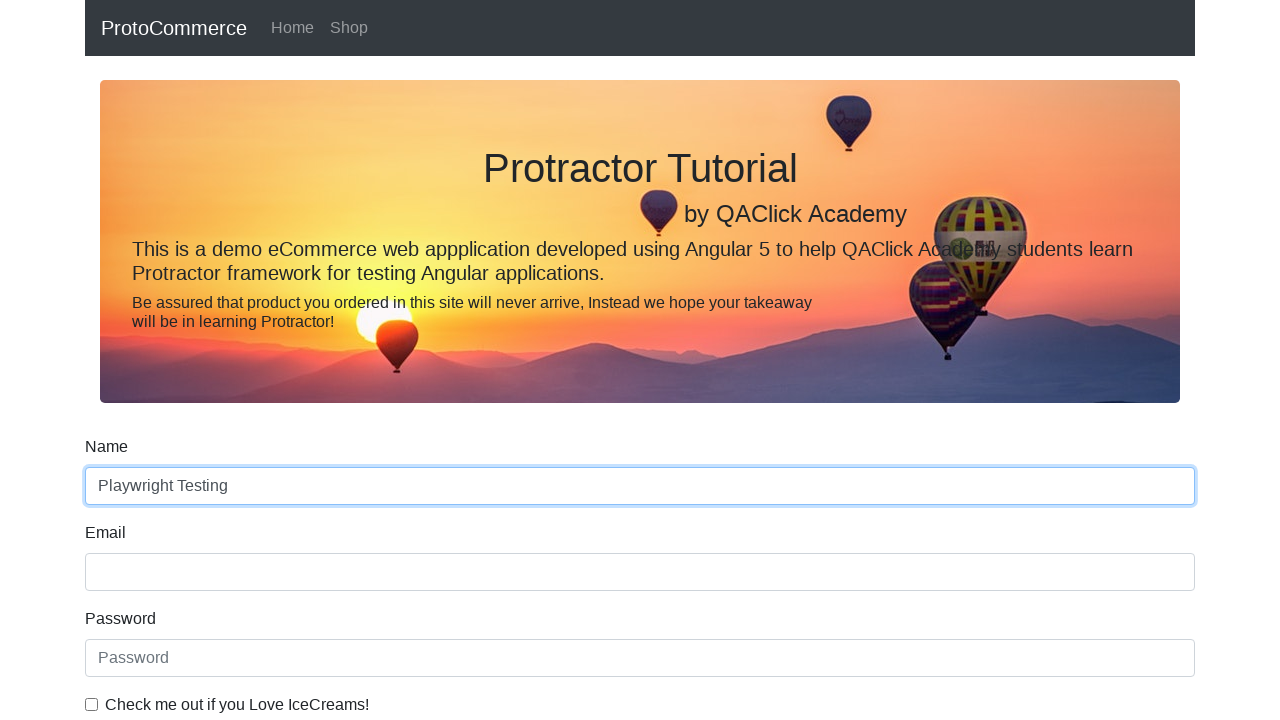

Closed the new browser window
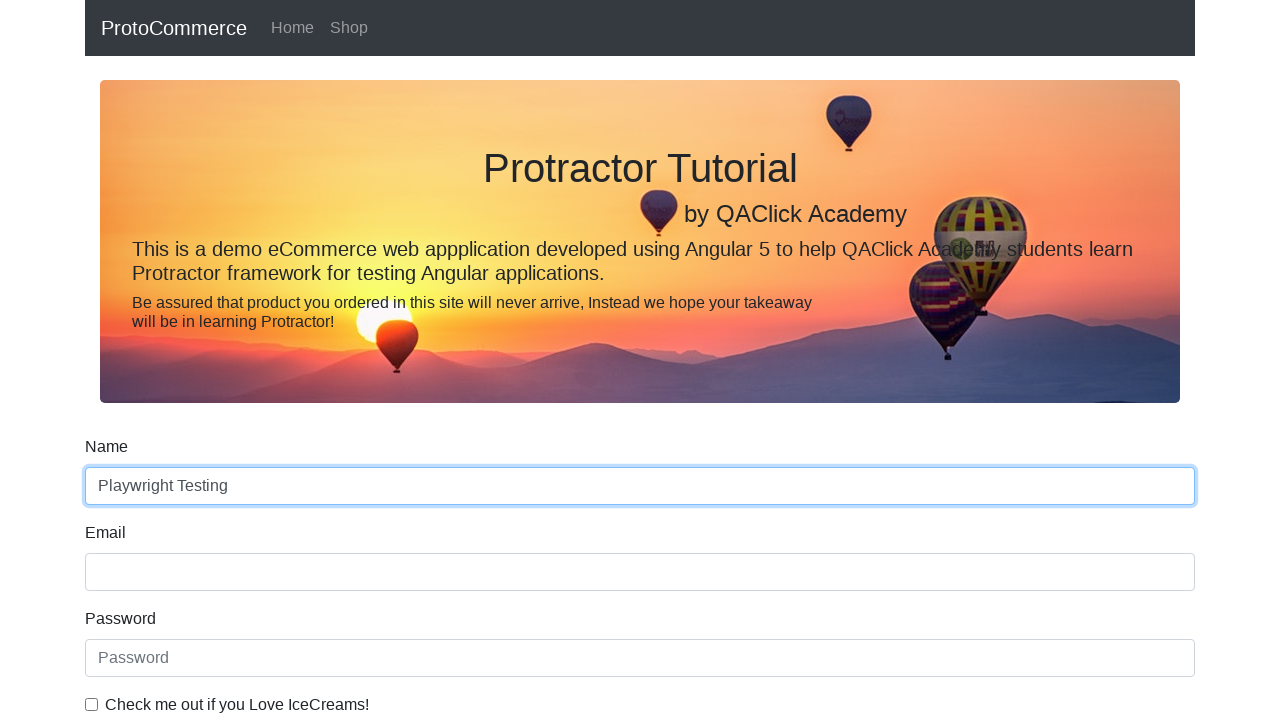

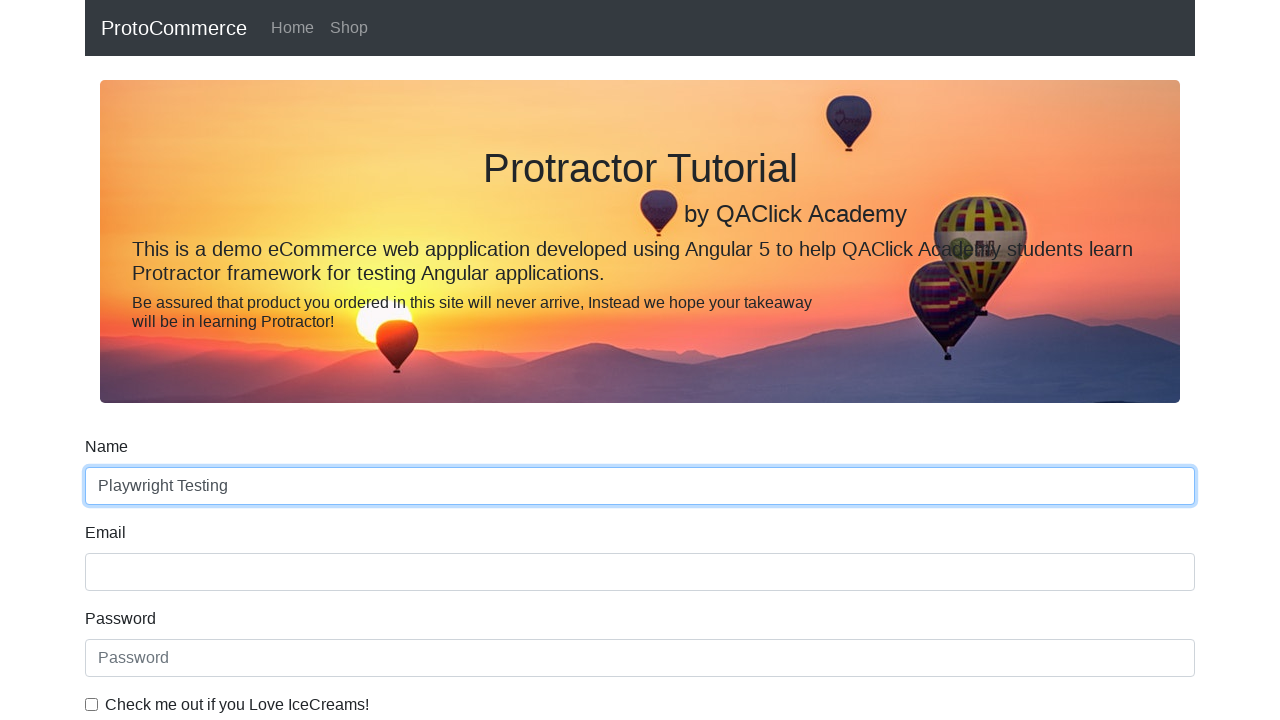